Tests navigation from Arrays Using List page to Basic Operations in List page by clicking the link

Starting URL: https://dsportalapp.herokuapp.com/array/arrays-using-list/

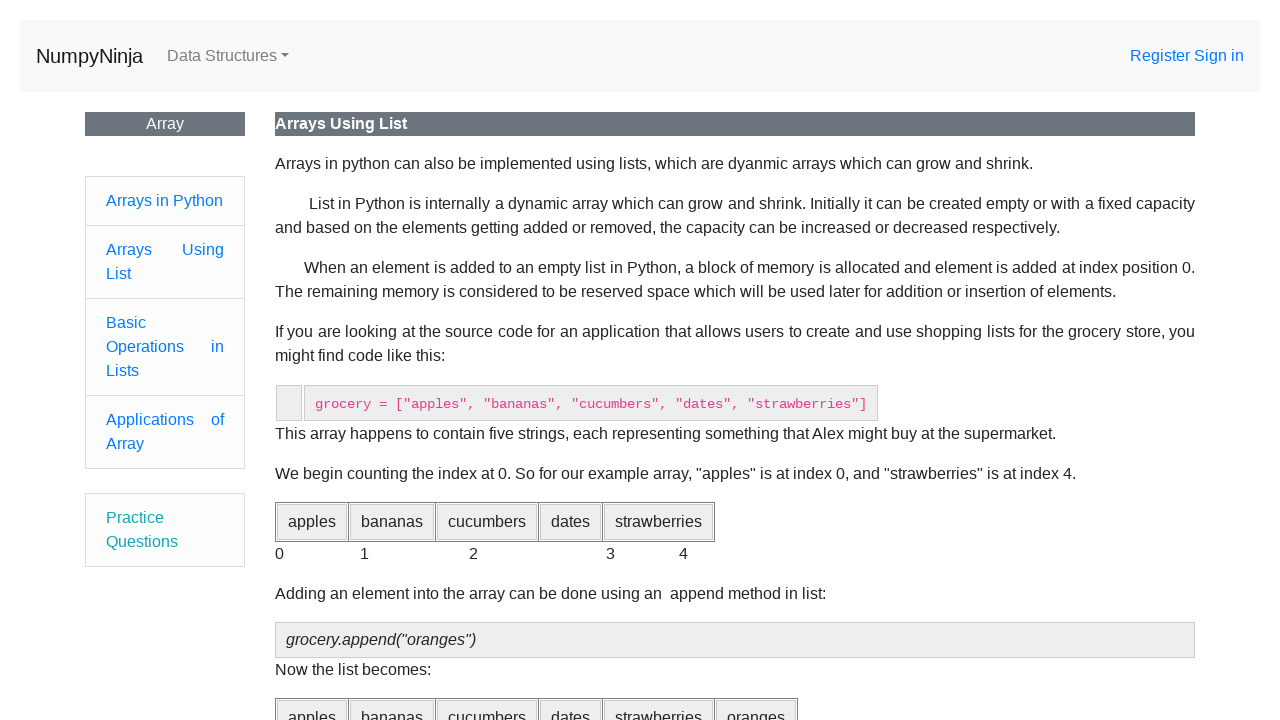

Clicked on 'Basic Operations in Lists' link at (126, 322) on xpath=//a[text()='Basic Operations in Lists']
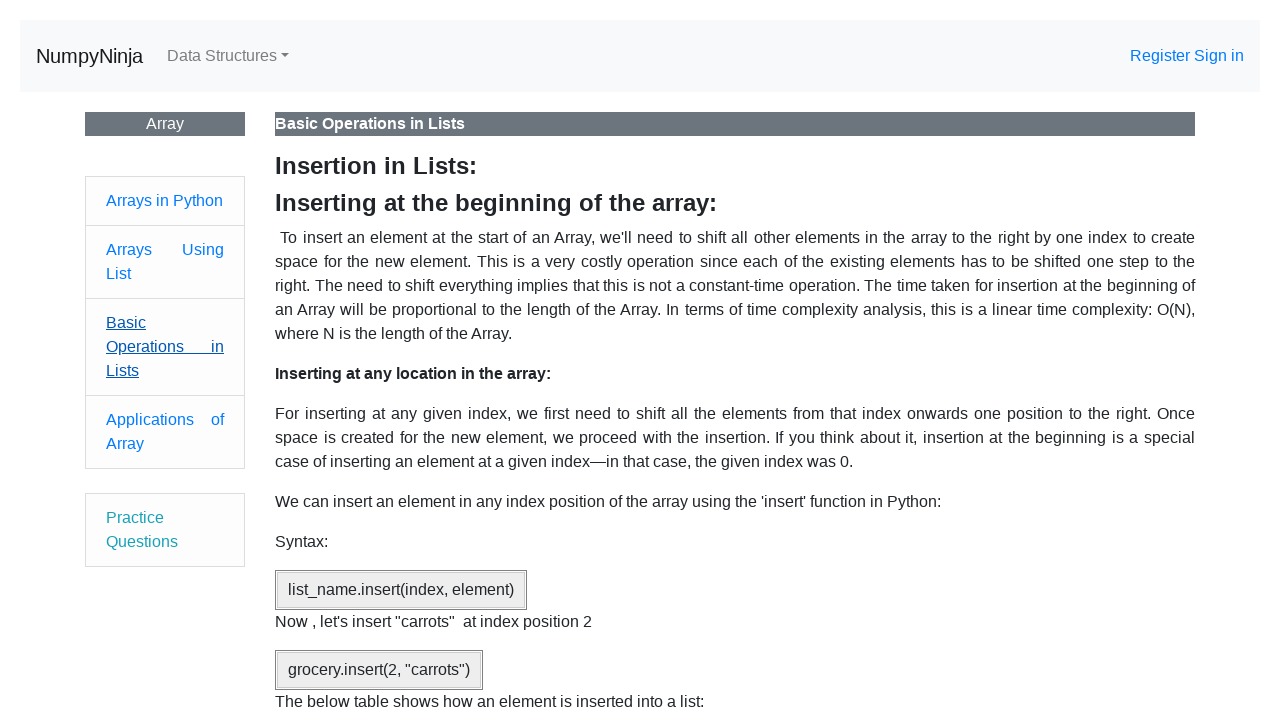

Navigated to Basic Operations in Lists page
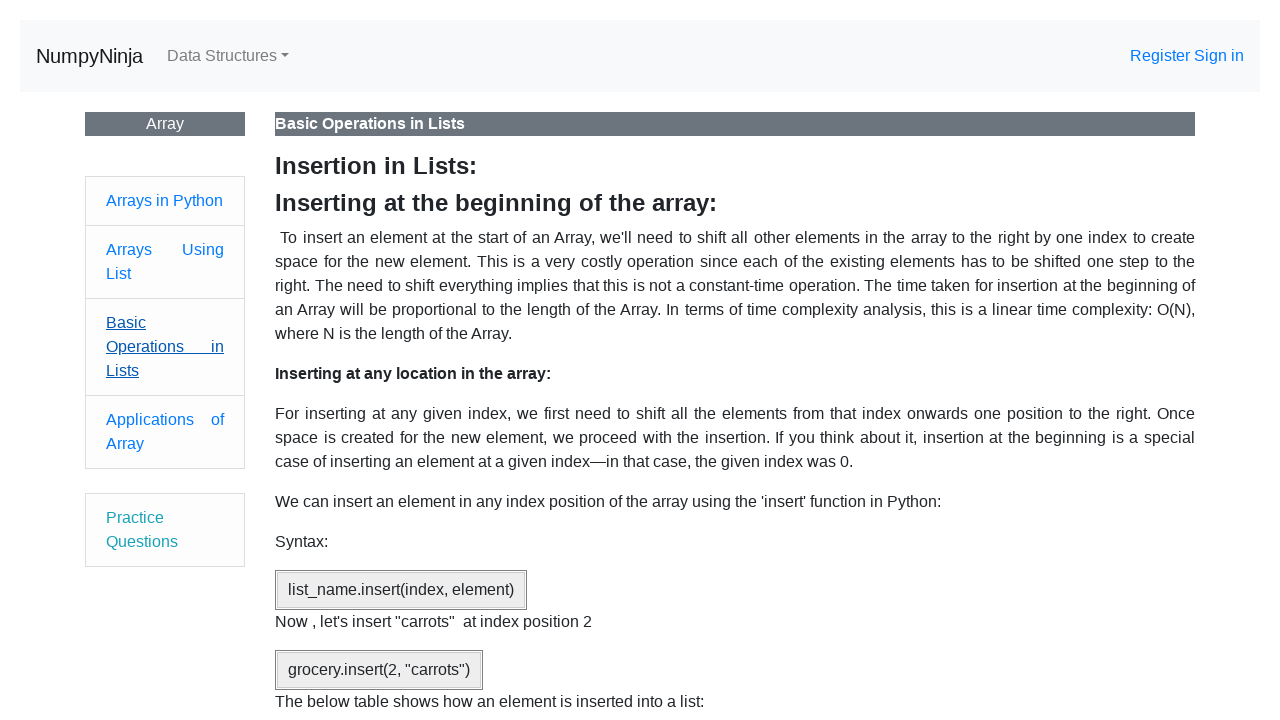

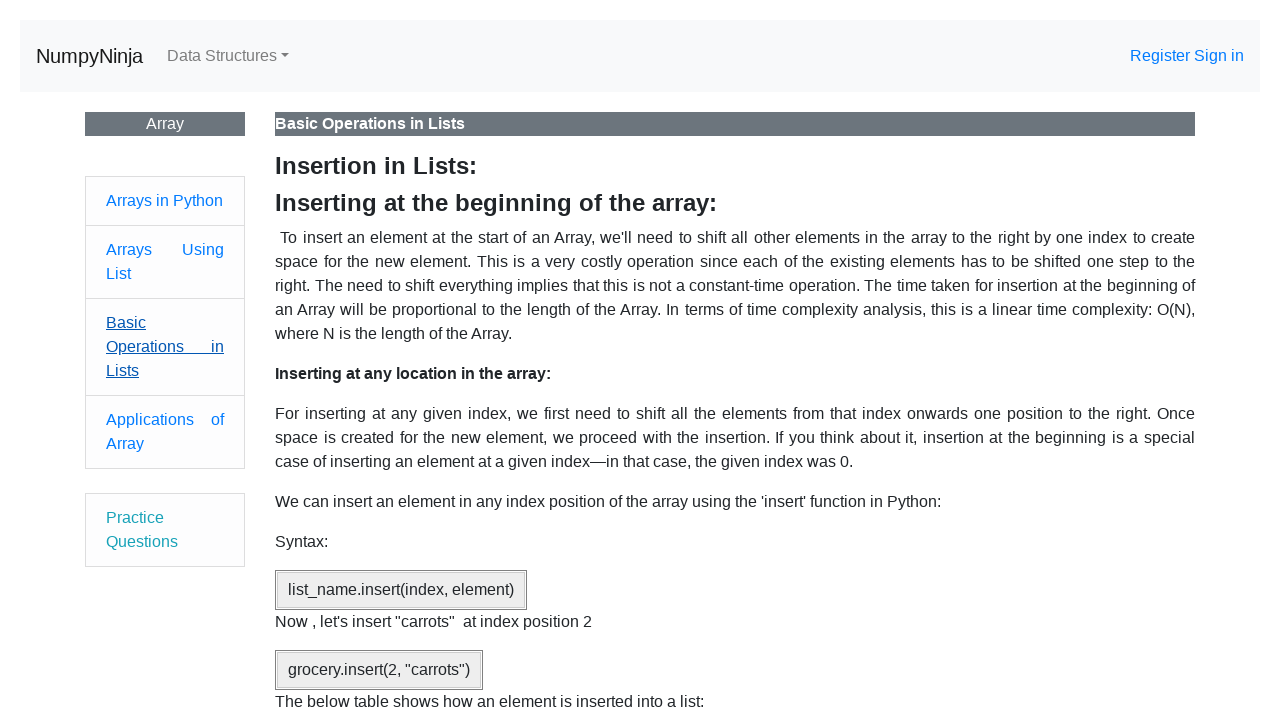